Tests checkbox functionality by clicking to check the first checkbox, verifying it's selected, then unchecking it and verifying it's unselected, and counts total checkboxes on the page

Starting URL: https://rahulshettyacademy.com/AutomationPractice/

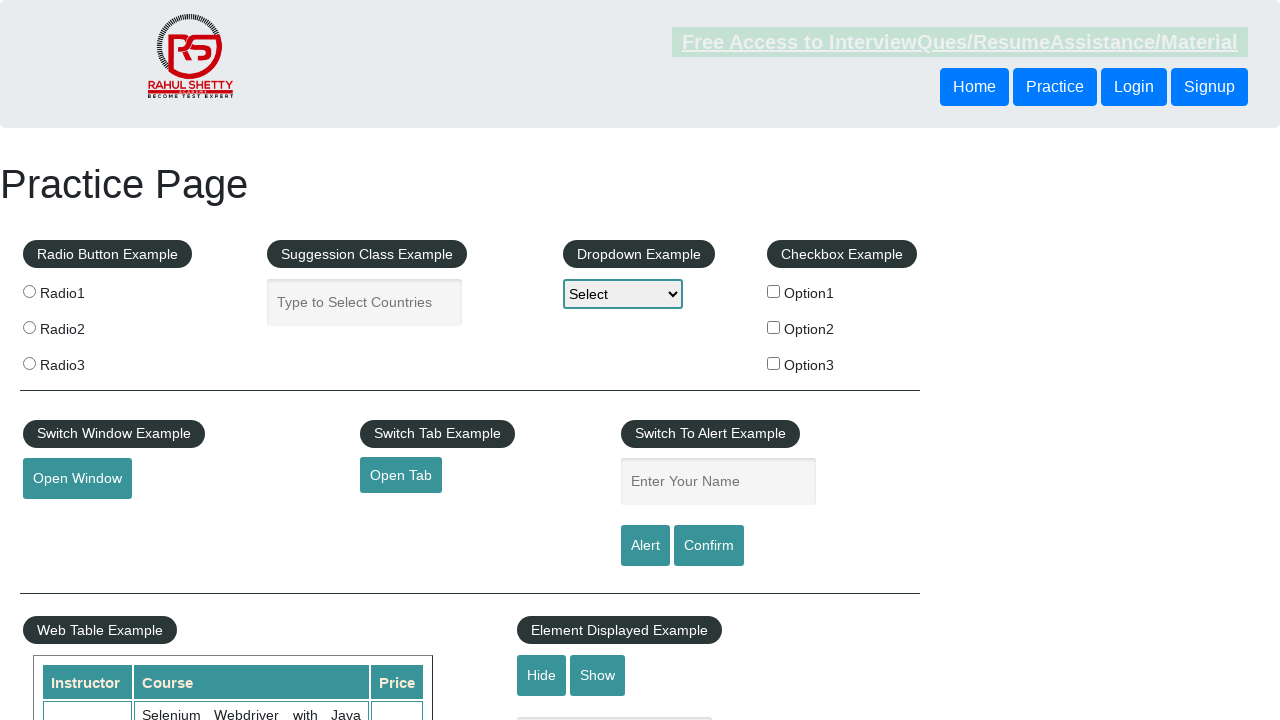

Clicked the first checkbox to select it at (774, 291) on input#checkBoxOption1
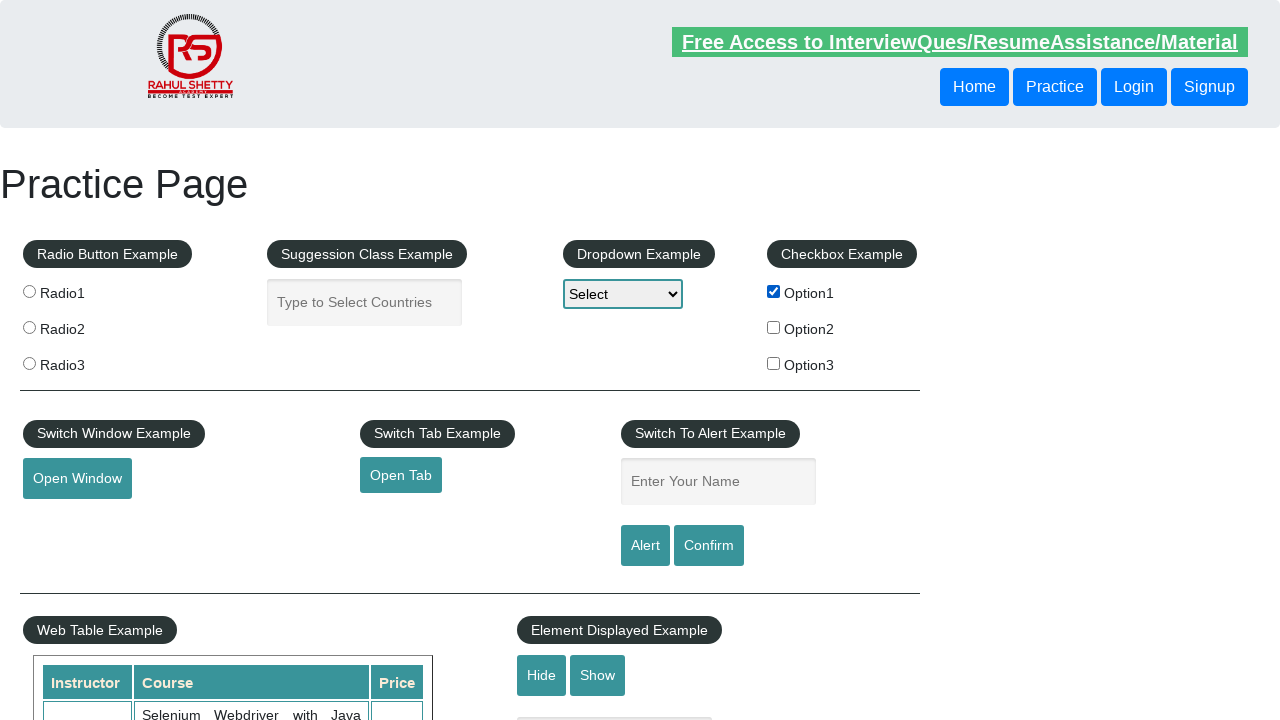

Verified that the first checkbox is selected
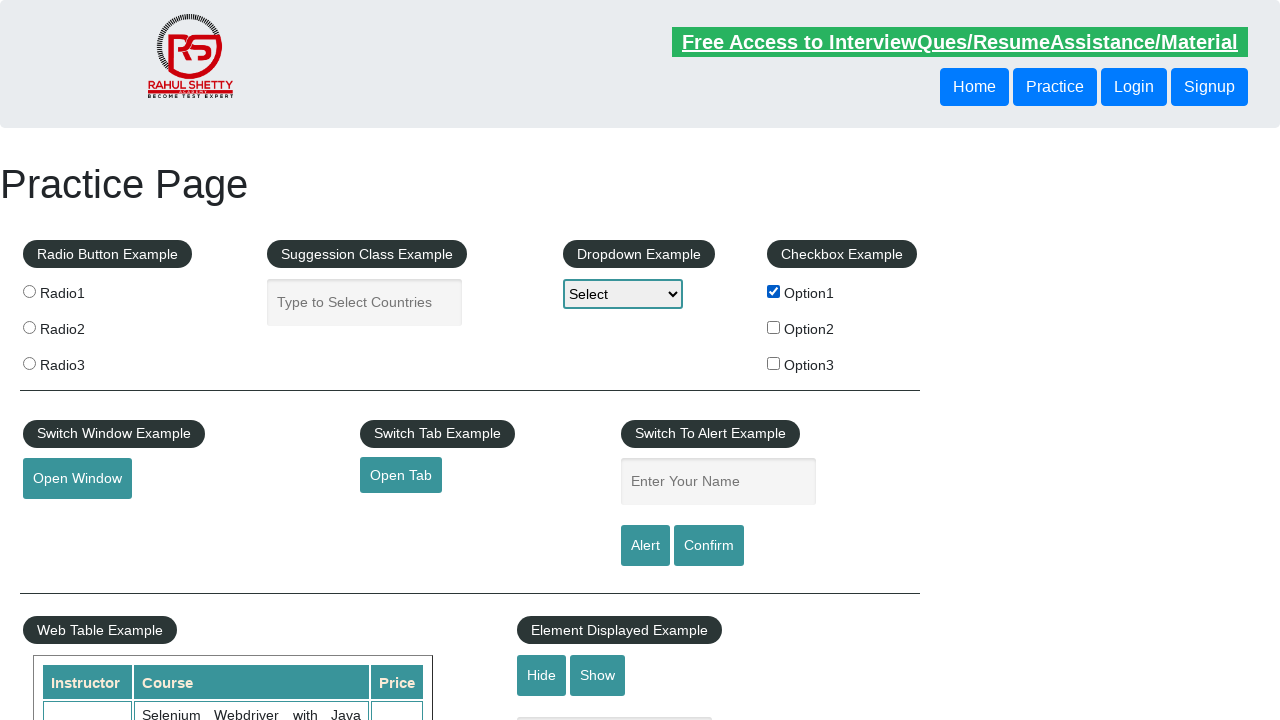

Clicked the first checkbox to unselect it at (774, 291) on input#checkBoxOption1
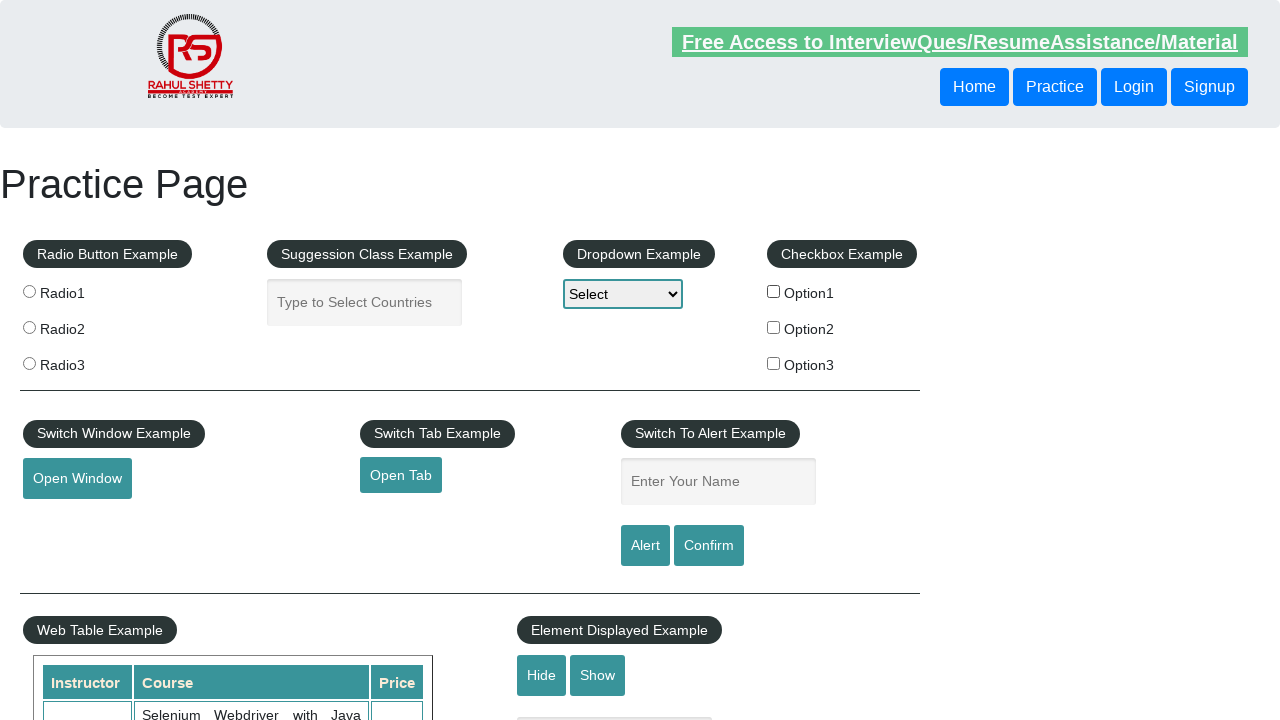

Verified that the first checkbox is now unselected
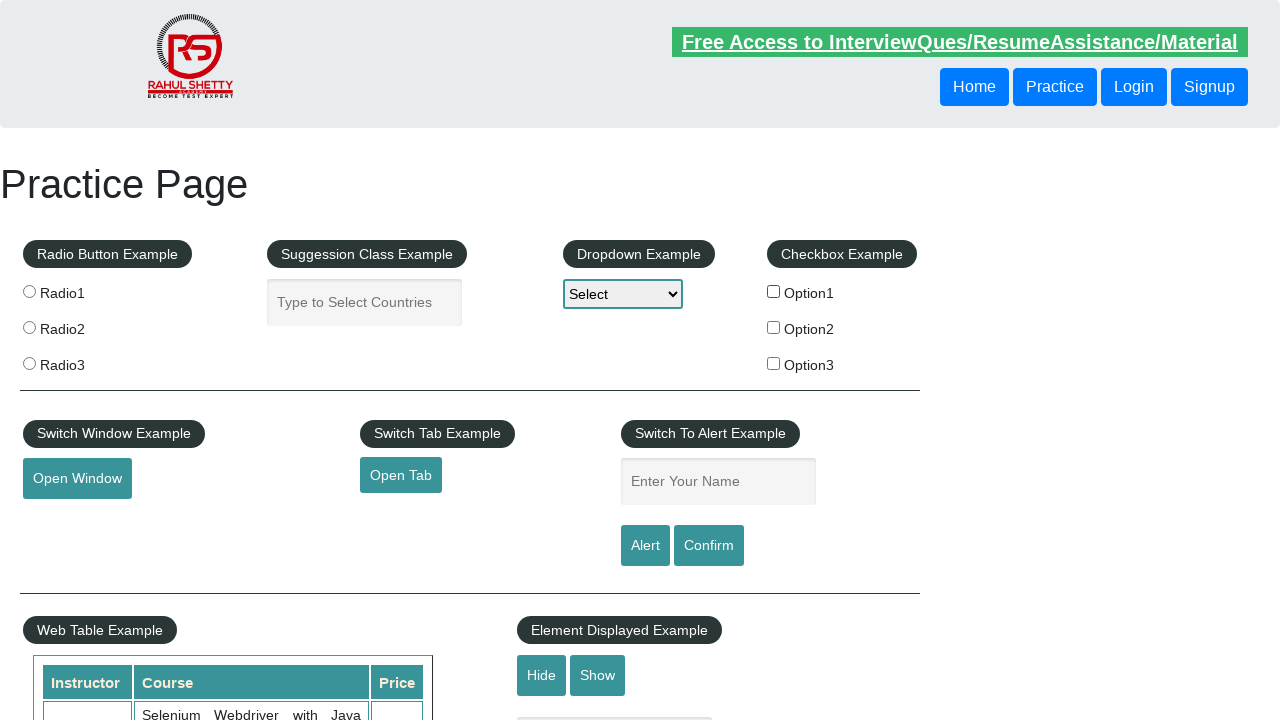

Counted total checkboxes on the page: 3
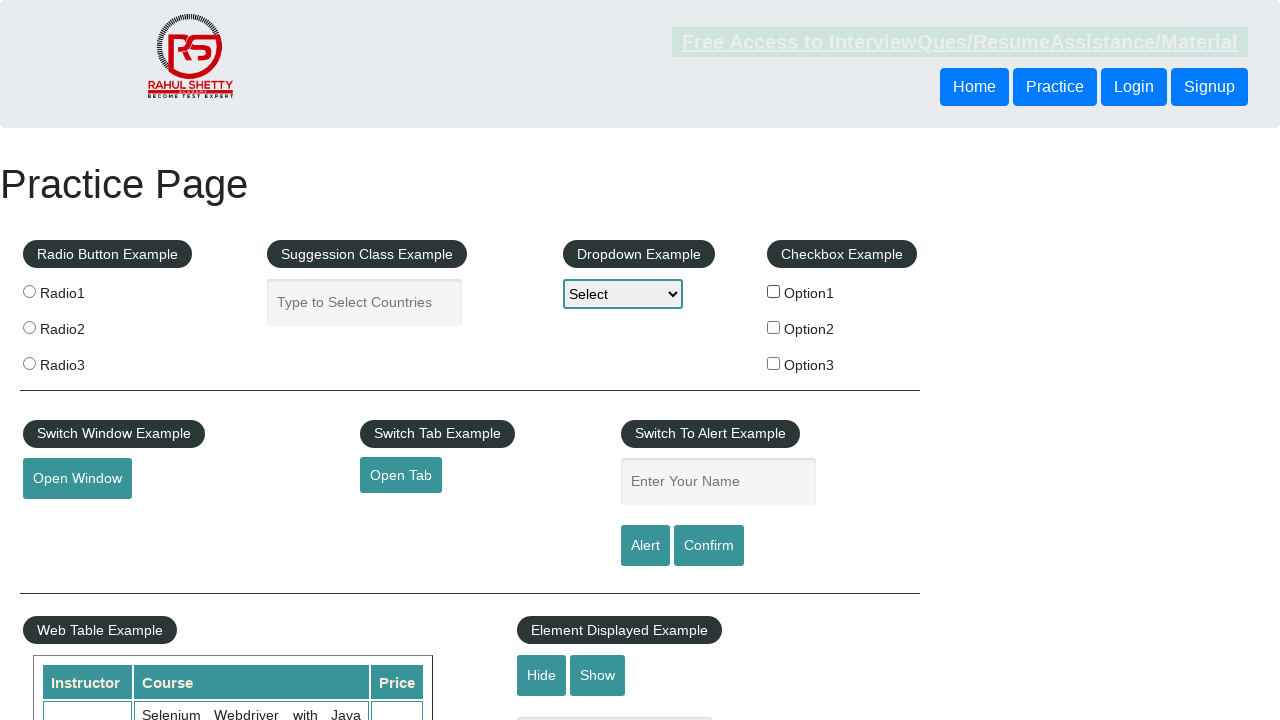

Printed total checkbox count: 3
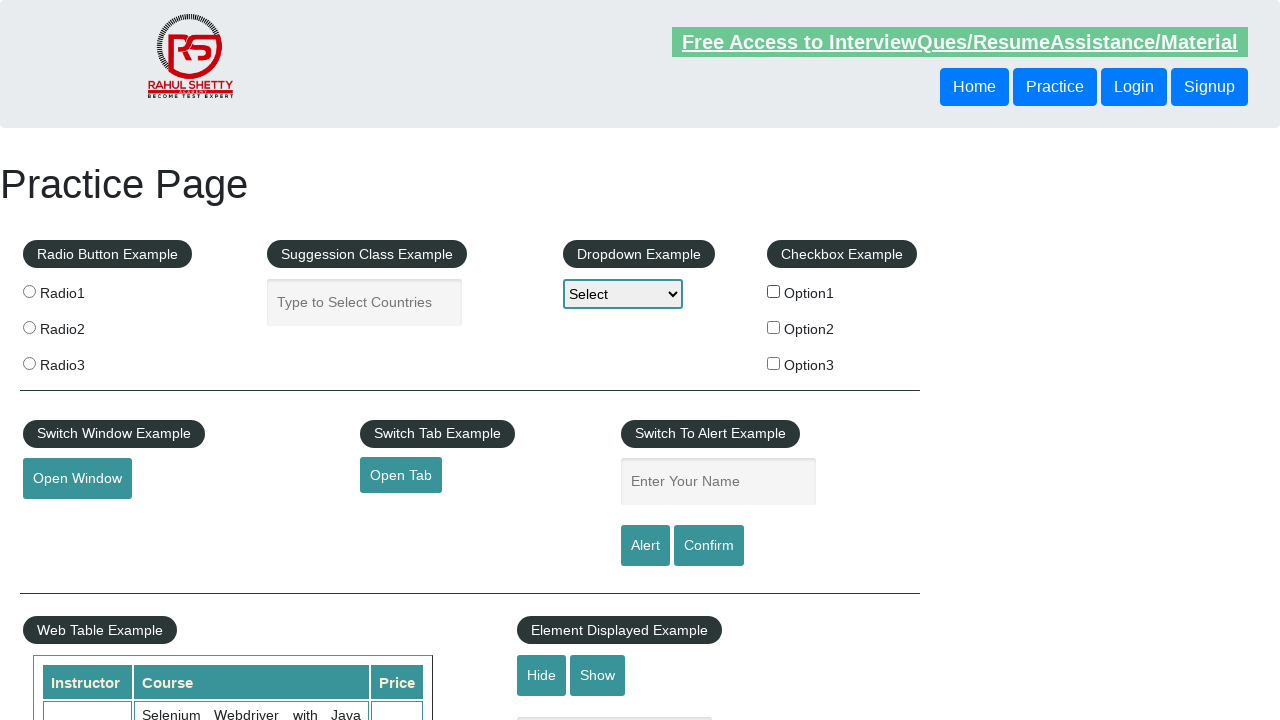

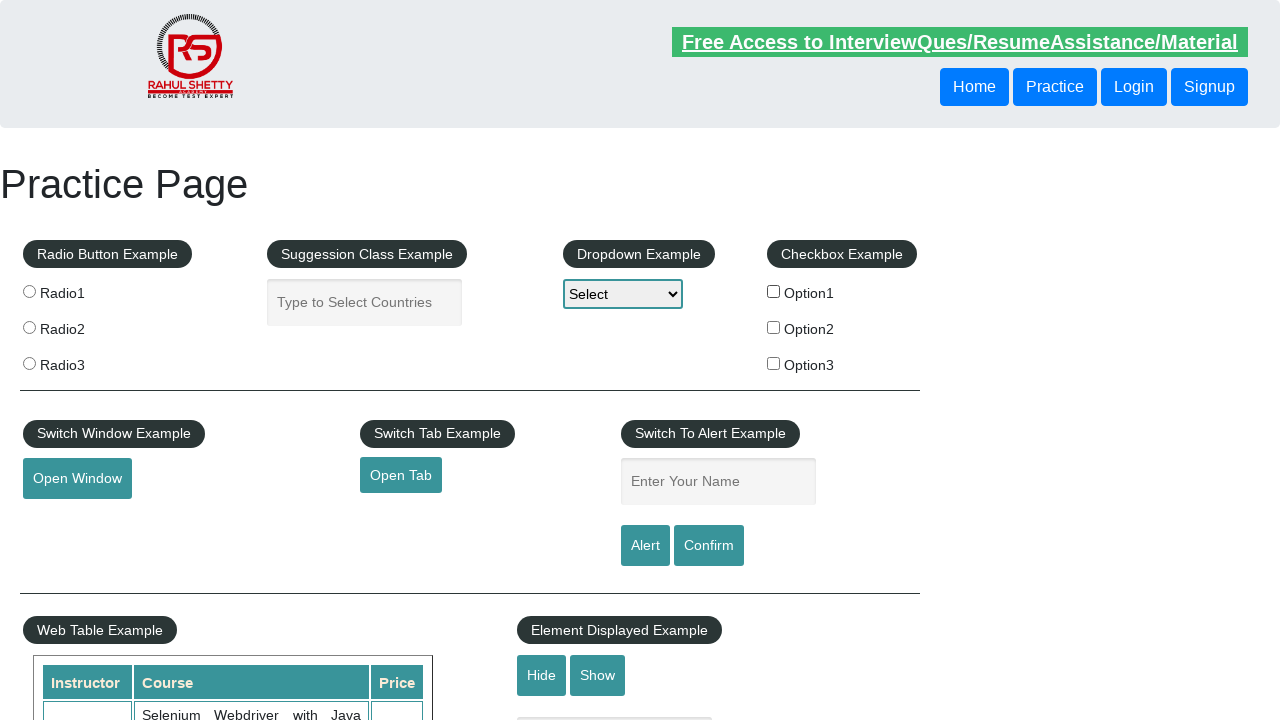